Tests an e-commerce flow by browsing products, selecting a Selenium product, adding it to cart, navigating to the cart, and updating the quantity field.

Starting URL: https://rahulshettyacademy.com/angularAppdemo/

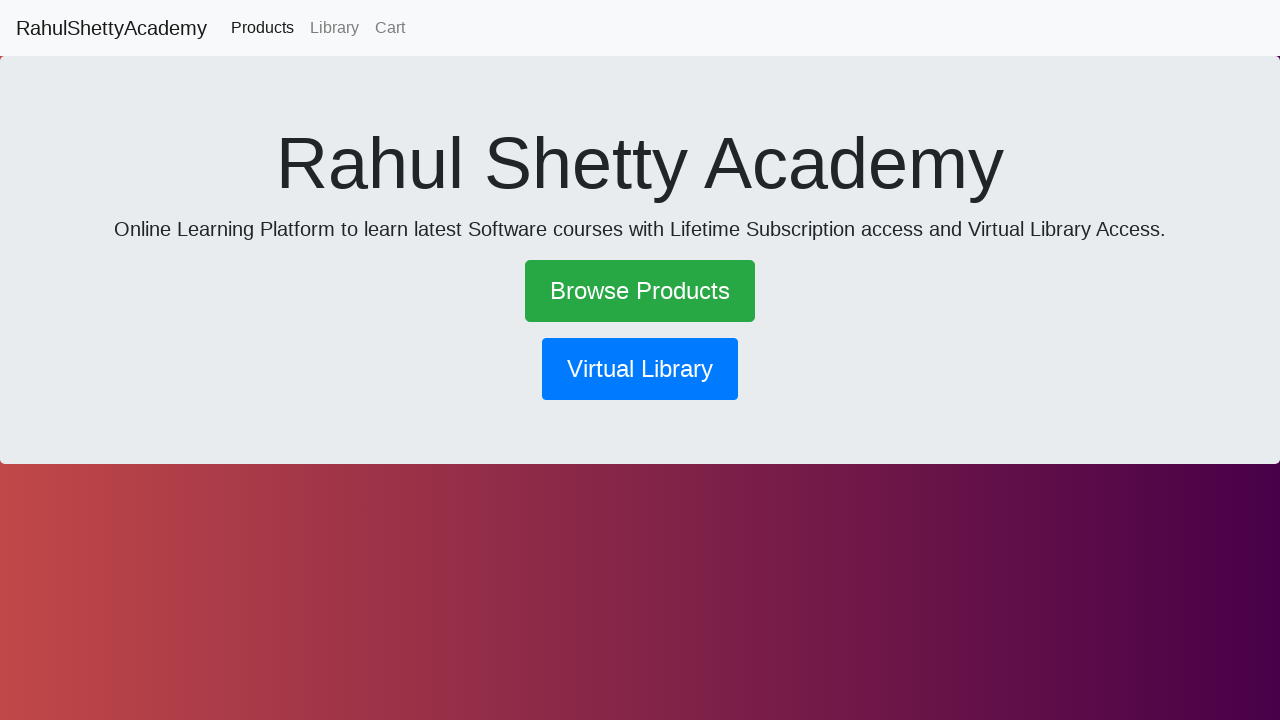

Clicked on Browse Products link at (640, 291) on text=Browse Products
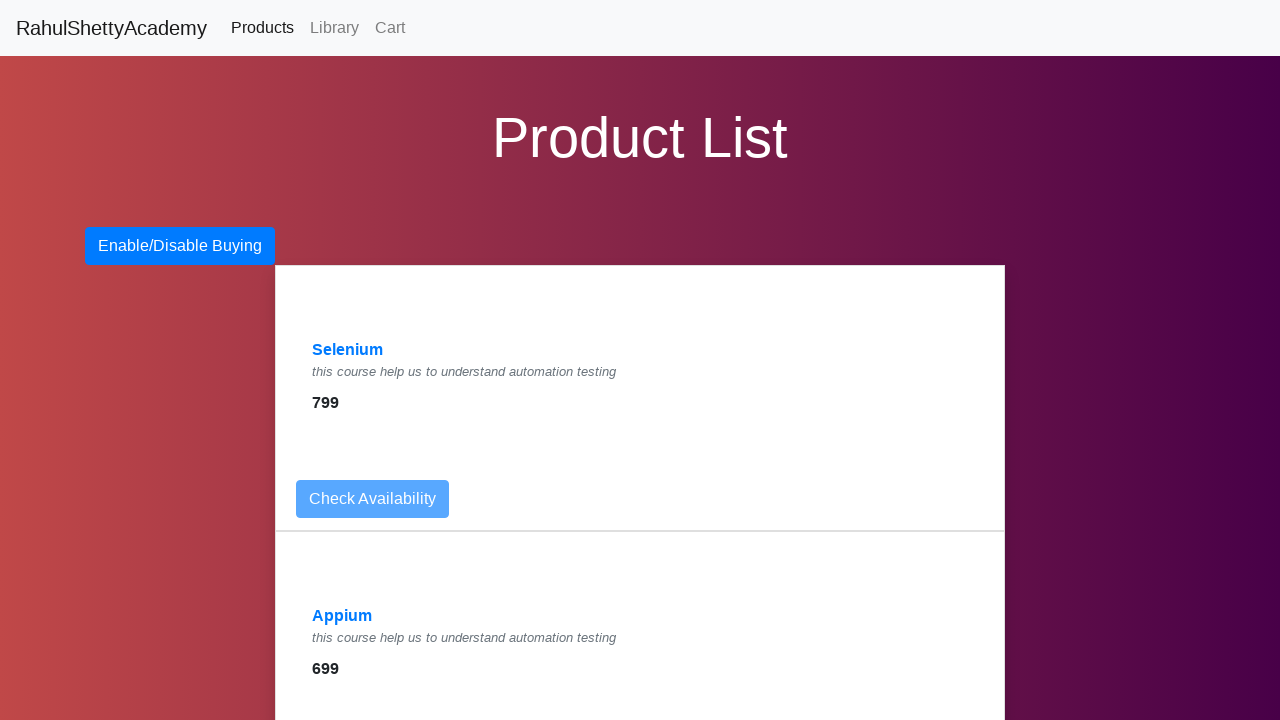

Clicked on Selenium product link at (348, 350) on a:has-text('Selenium')
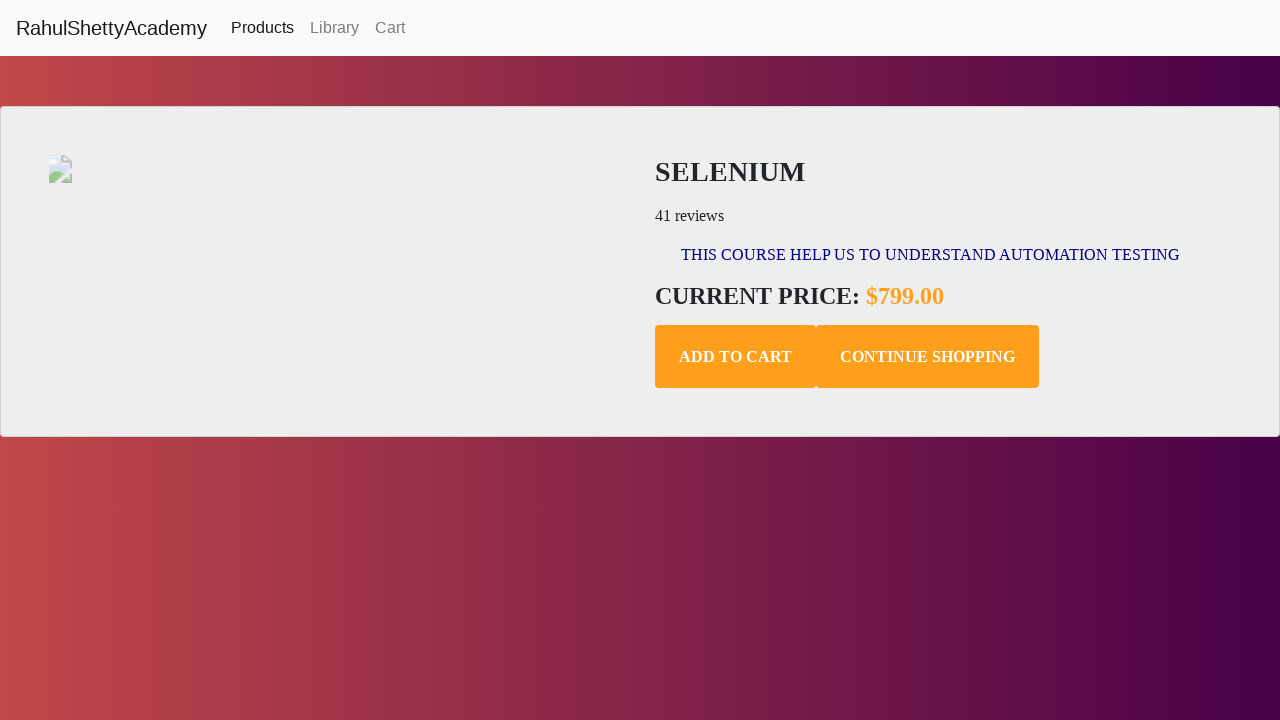

Clicked Add to Cart button at (736, 357) on .add-to-cart
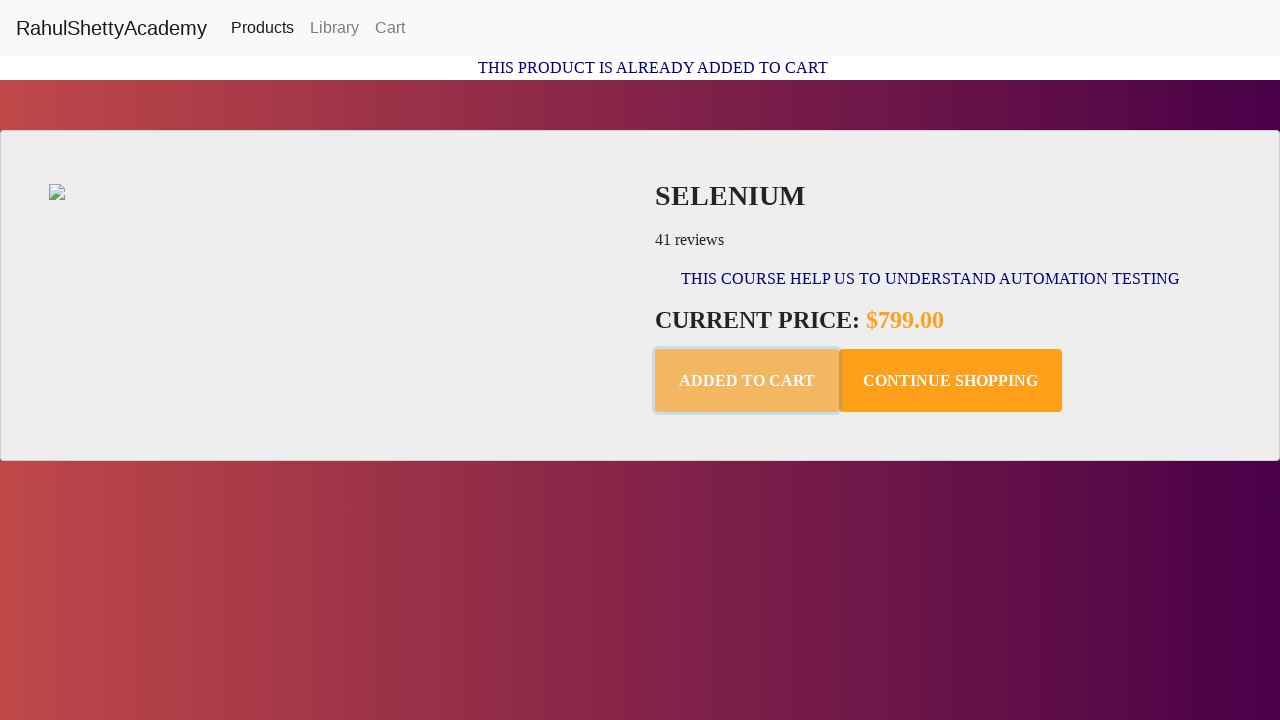

Clicked on Cart link at (390, 28) on text=Cart
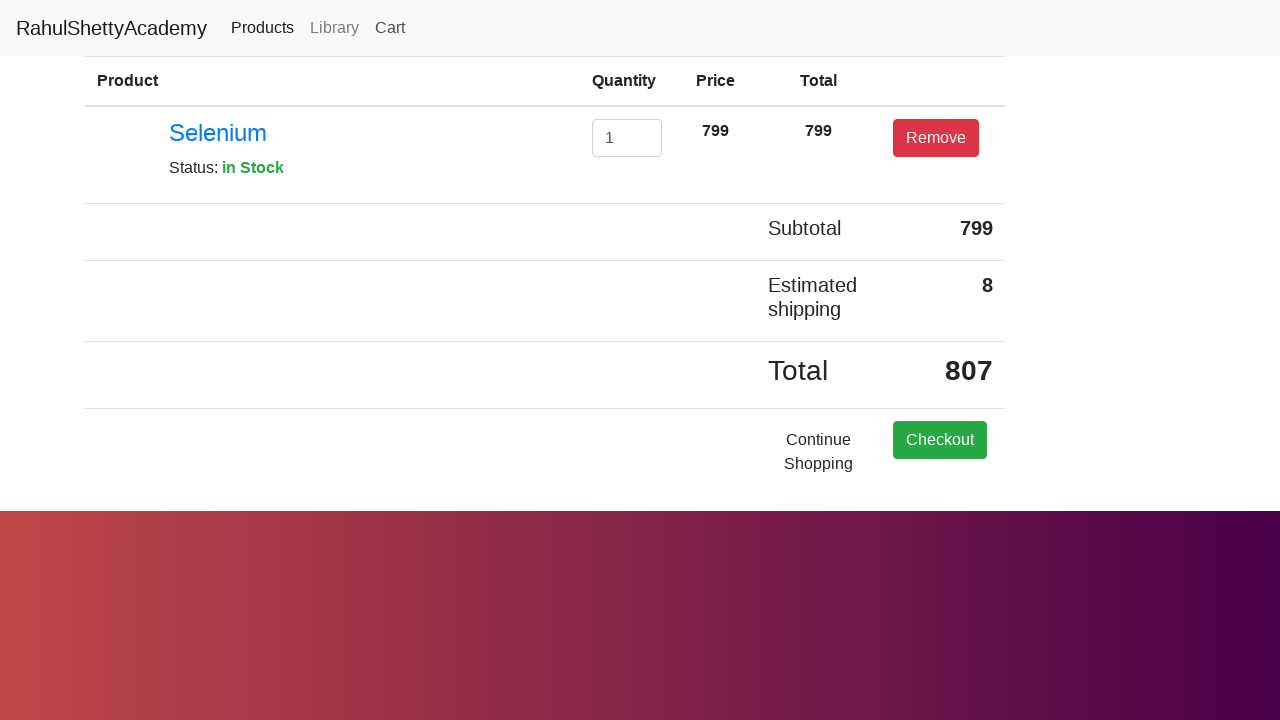

Cleared the quantity input field on #exampleInputEmail1
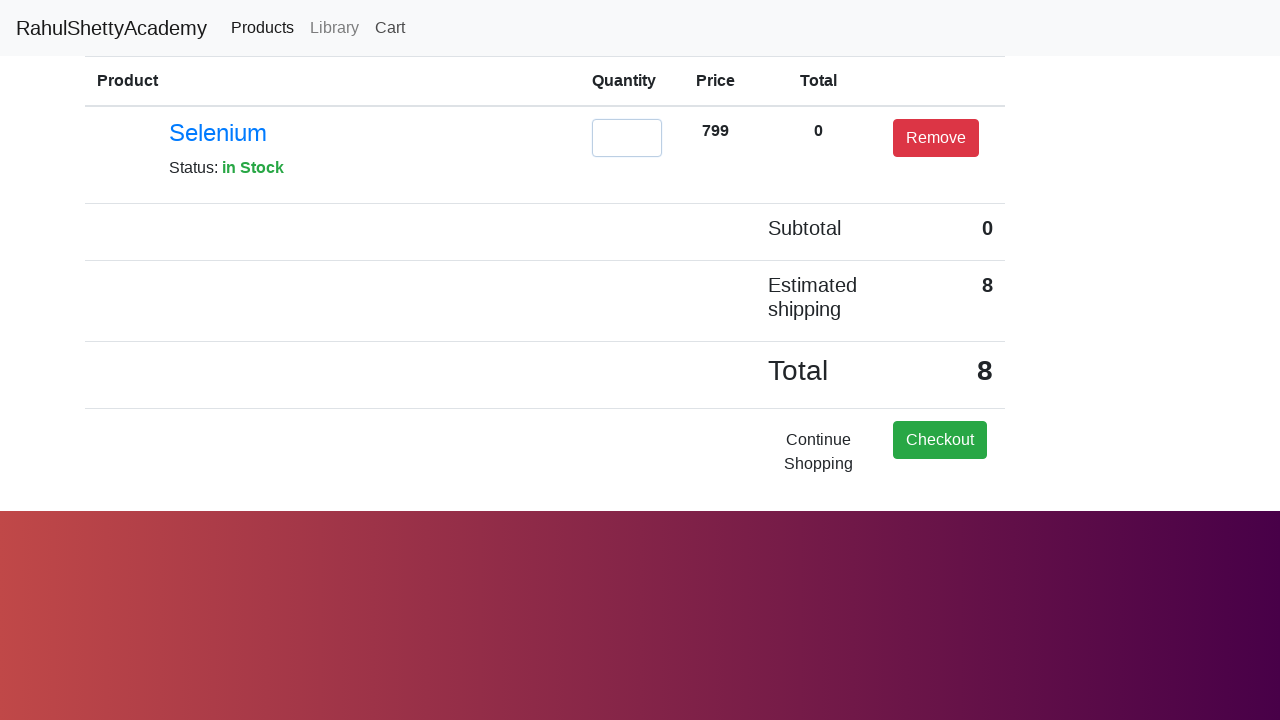

Entered new quantity value of 2 on #exampleInputEmail1
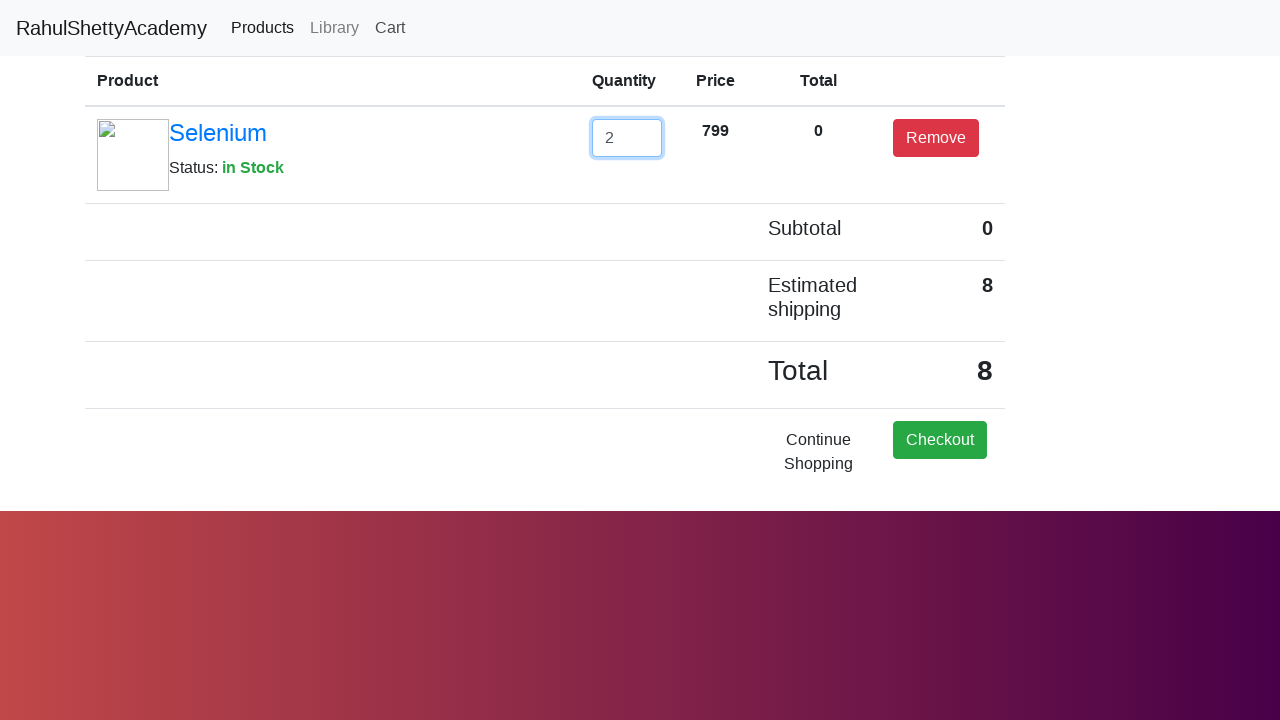

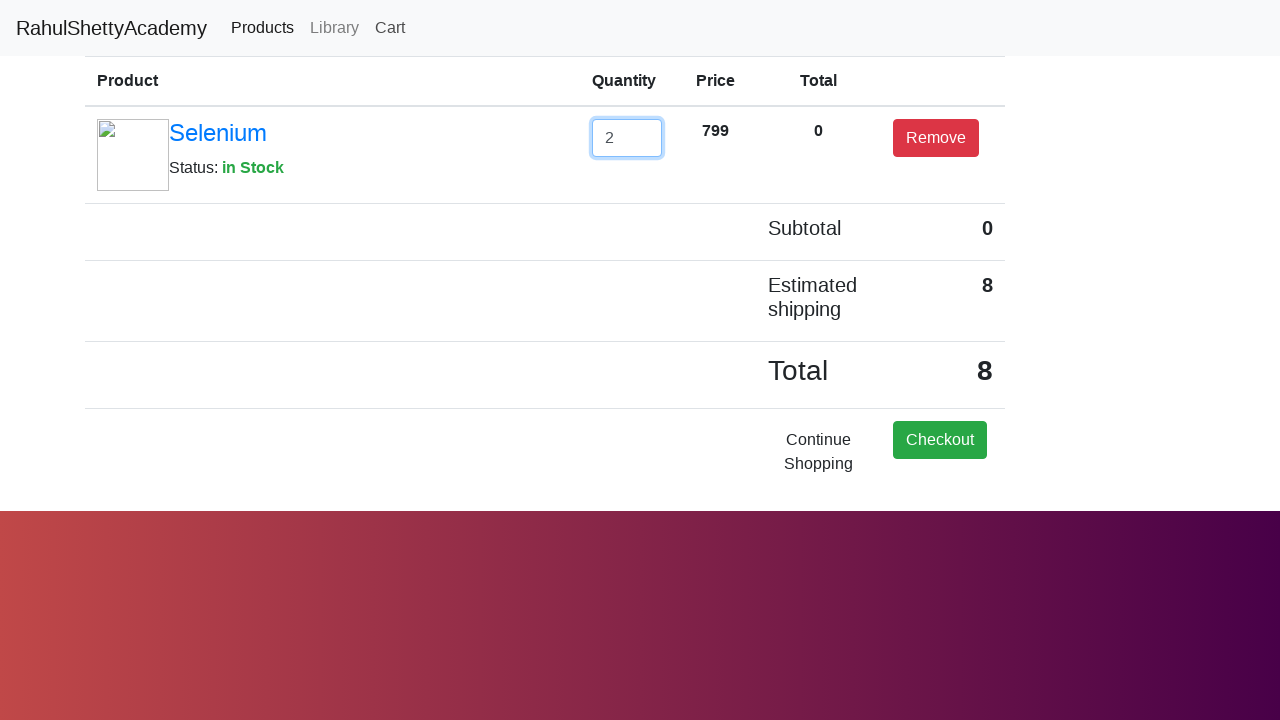